Tests prevent propagation with greedy drop box by dragging element with offset to greedy container

Starting URL: https://demoqa.com/droppable

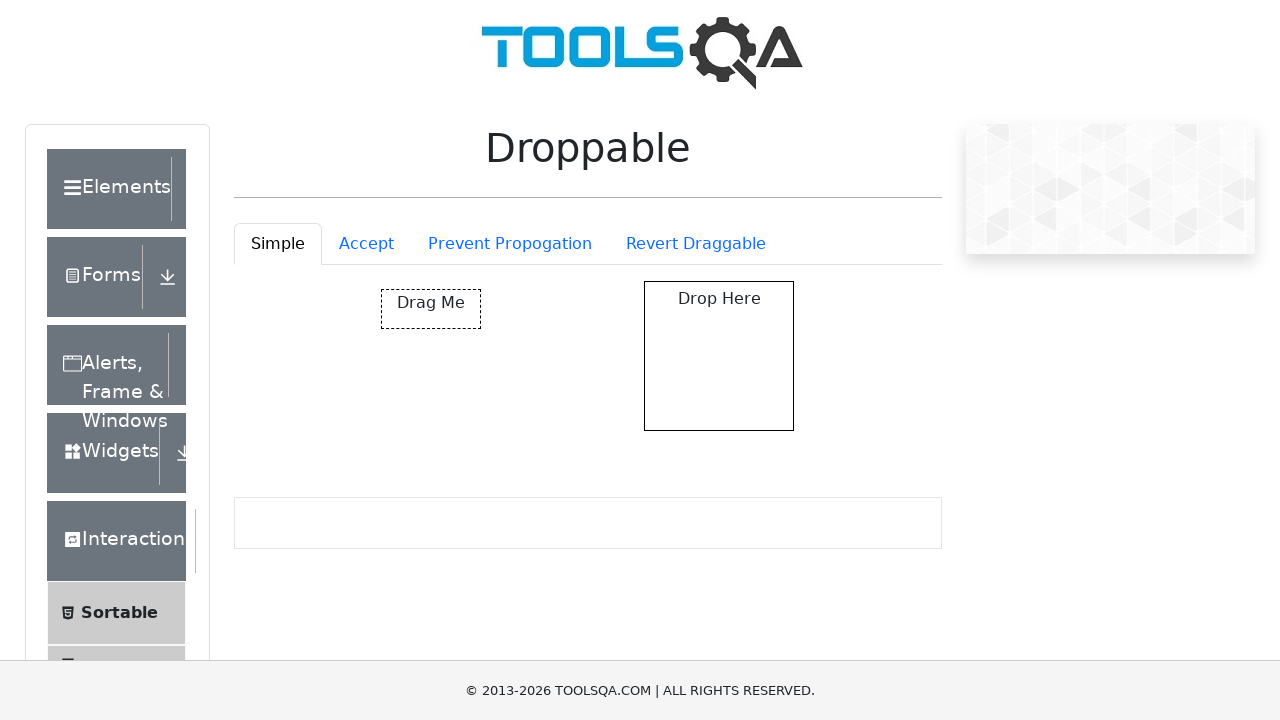

Clicked on Prevent Propagation tab at (510, 244) on #droppableExample-tab-preventPropogation
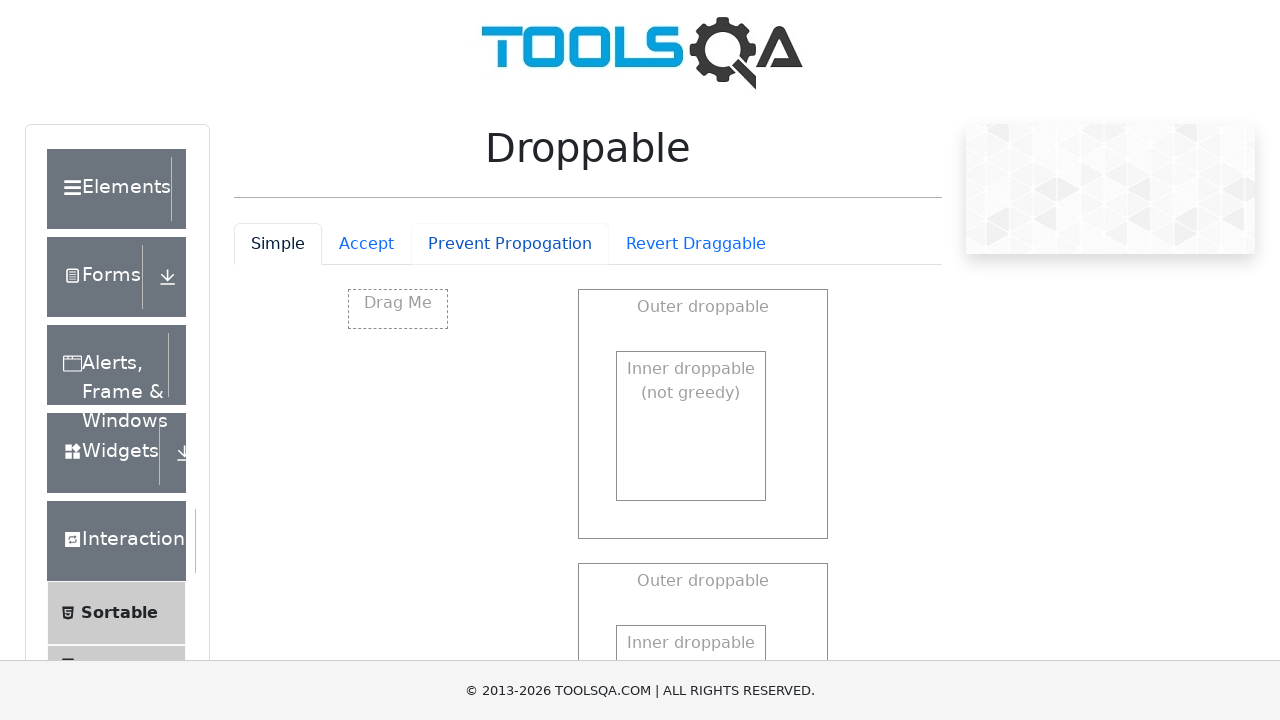

Located drag box element
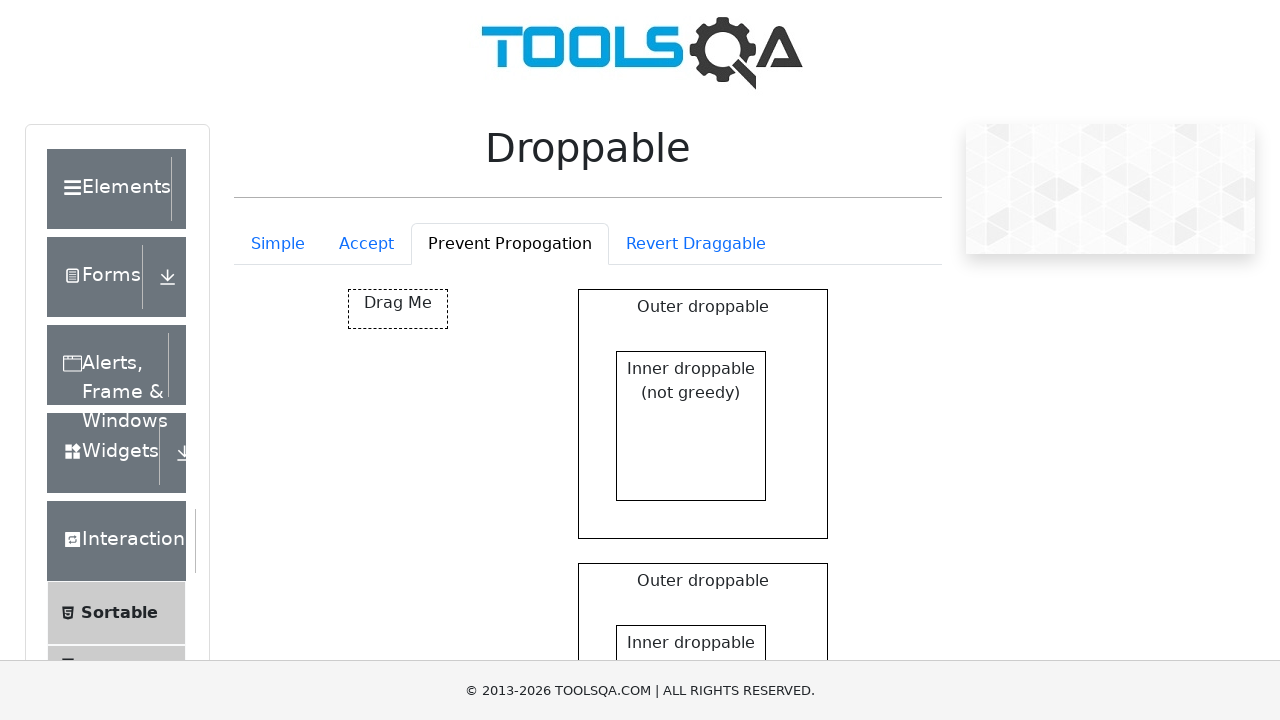

Retrieved bounding box of drag element
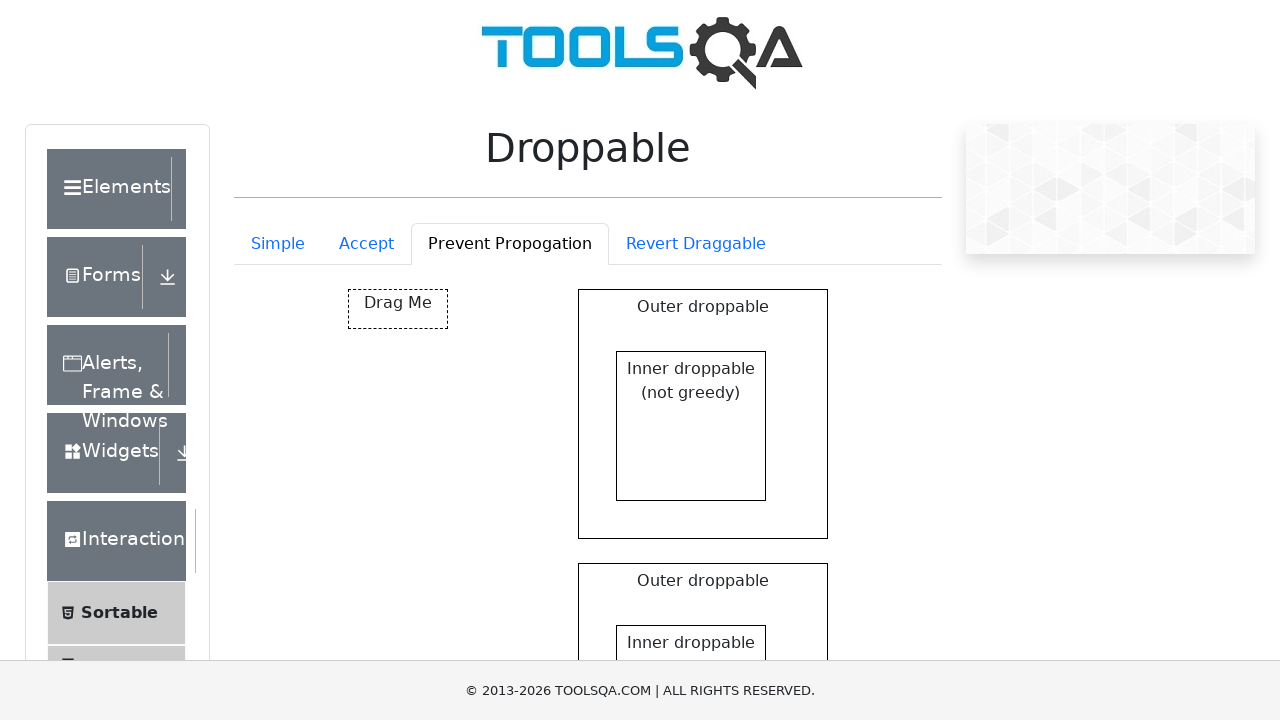

Moved mouse to center of drag box at (398, 309)
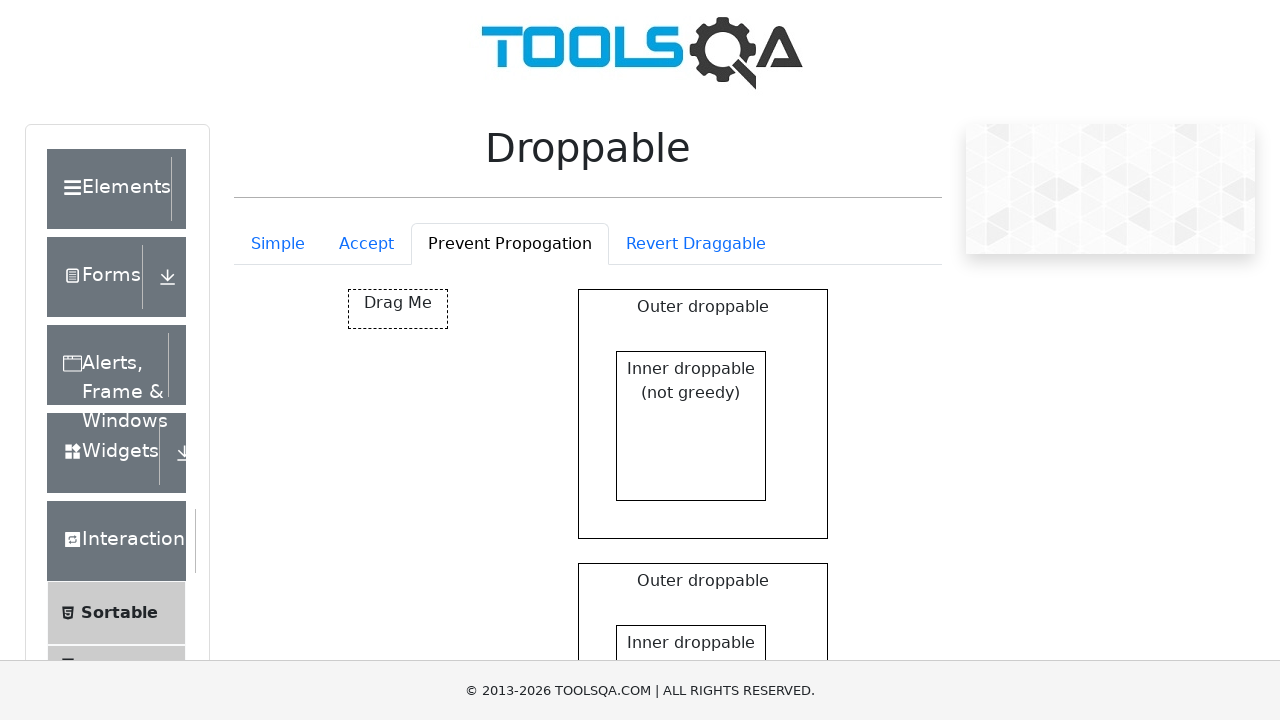

Pressed mouse button down on drag element at (398, 309)
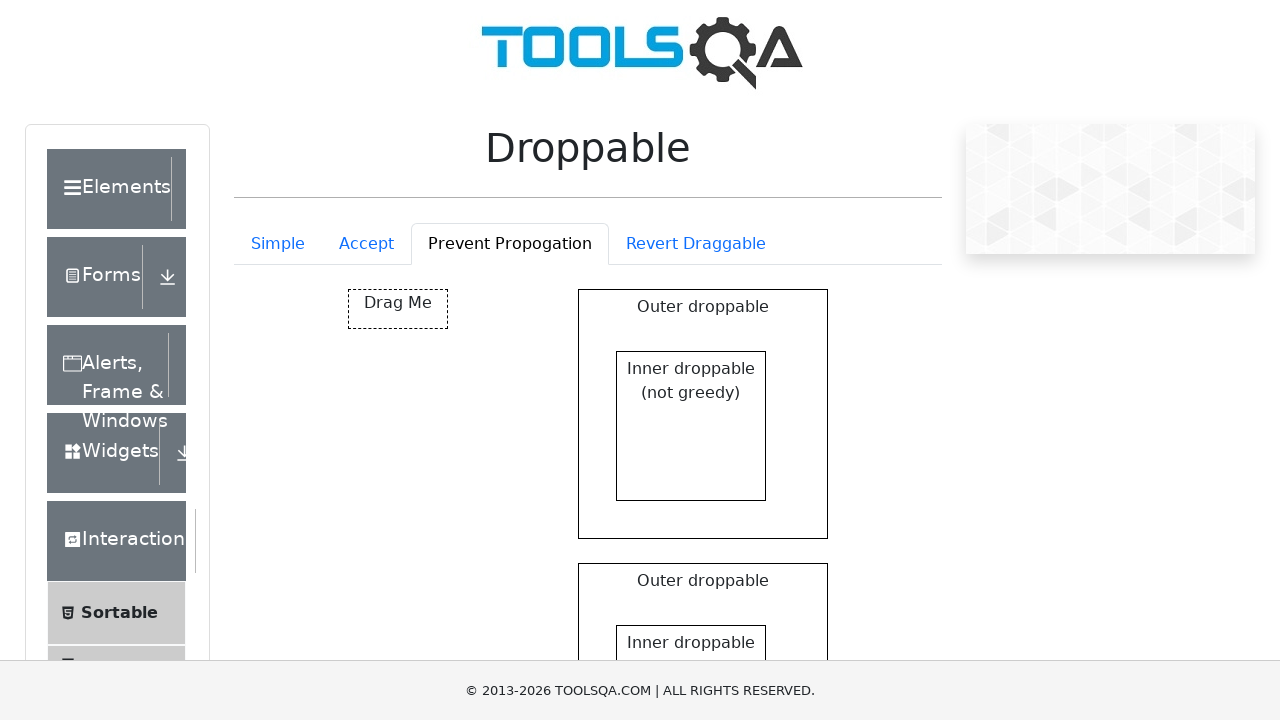

Dragged element with offset 300px right and 500px down at (648, 789)
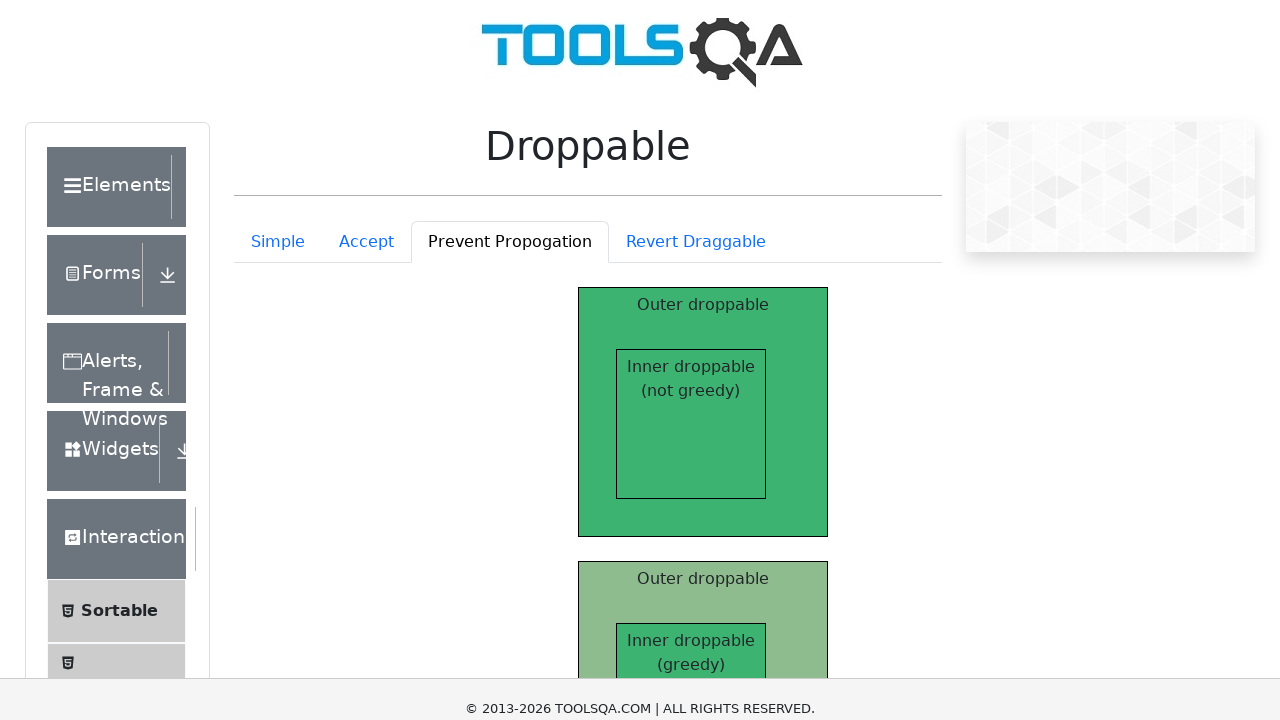

Released mouse button, completing drag to greedy drop container at (648, 789)
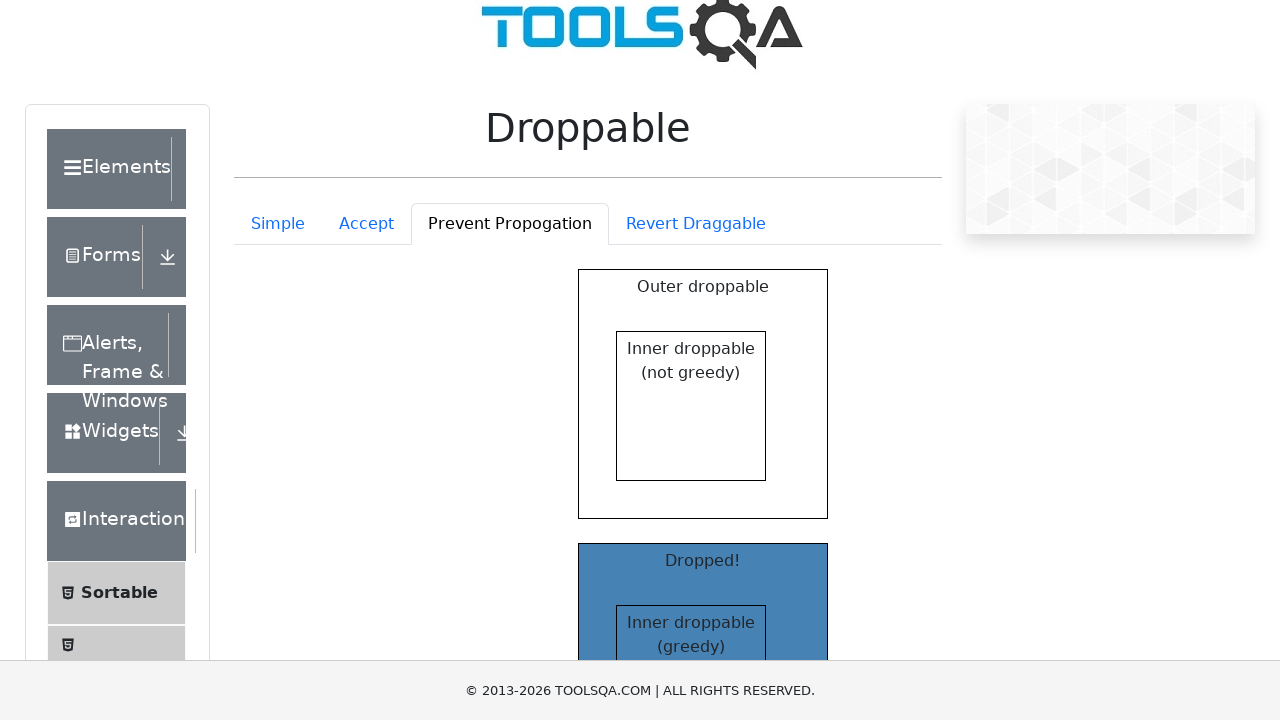

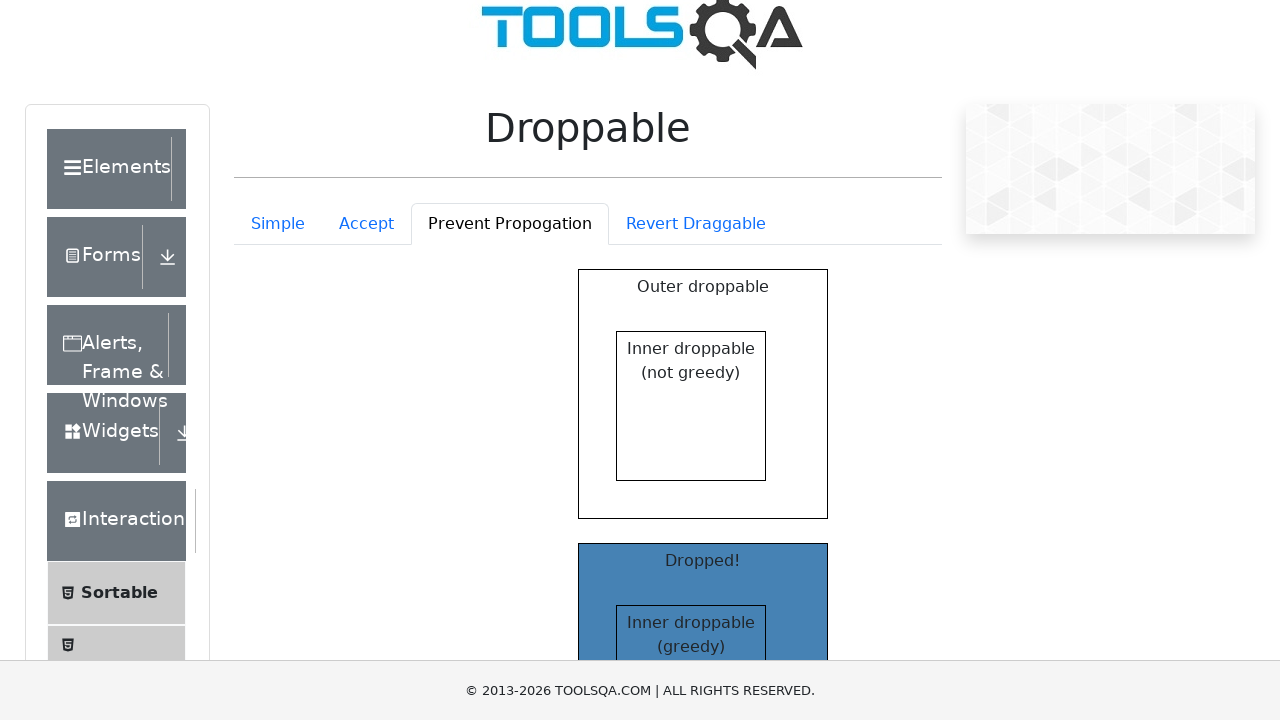